Tests the copy functionality by entering a number, clicking a copy button, and verifying the button remains enabled.

Starting URL: https://www.001236.xyz/en/base

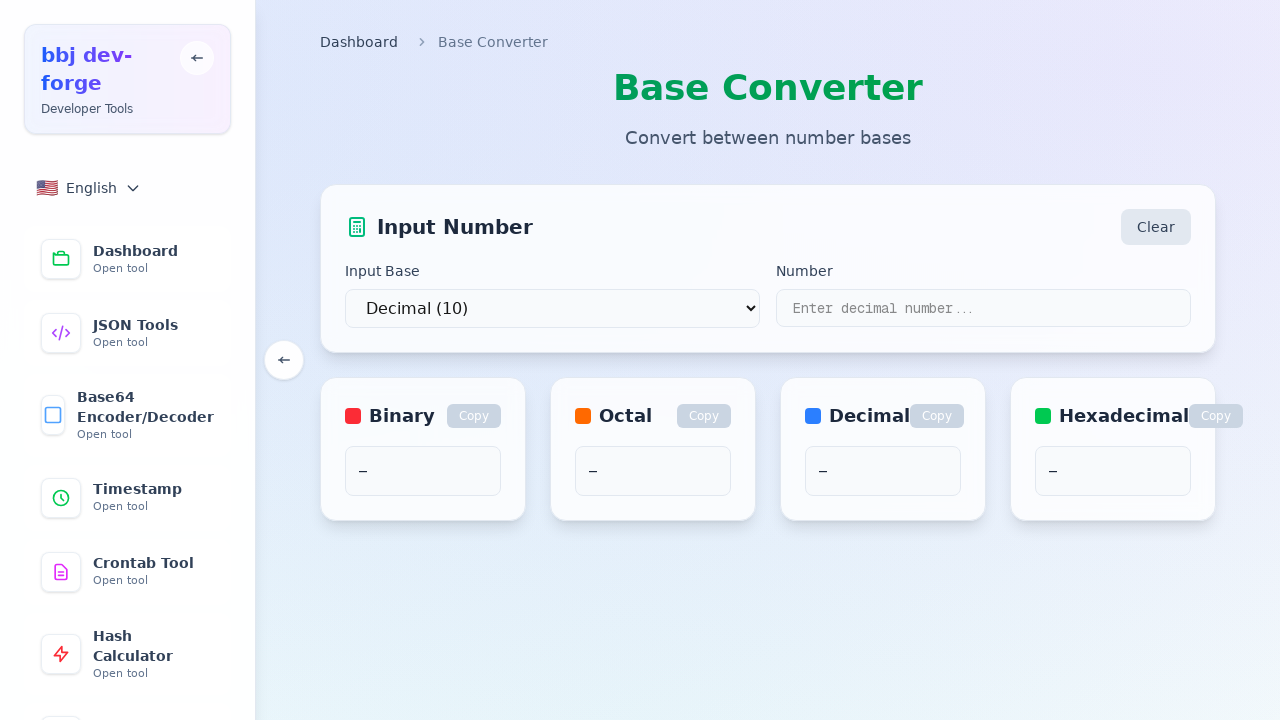

Entered number '255' in the text input field on input[type="text"]
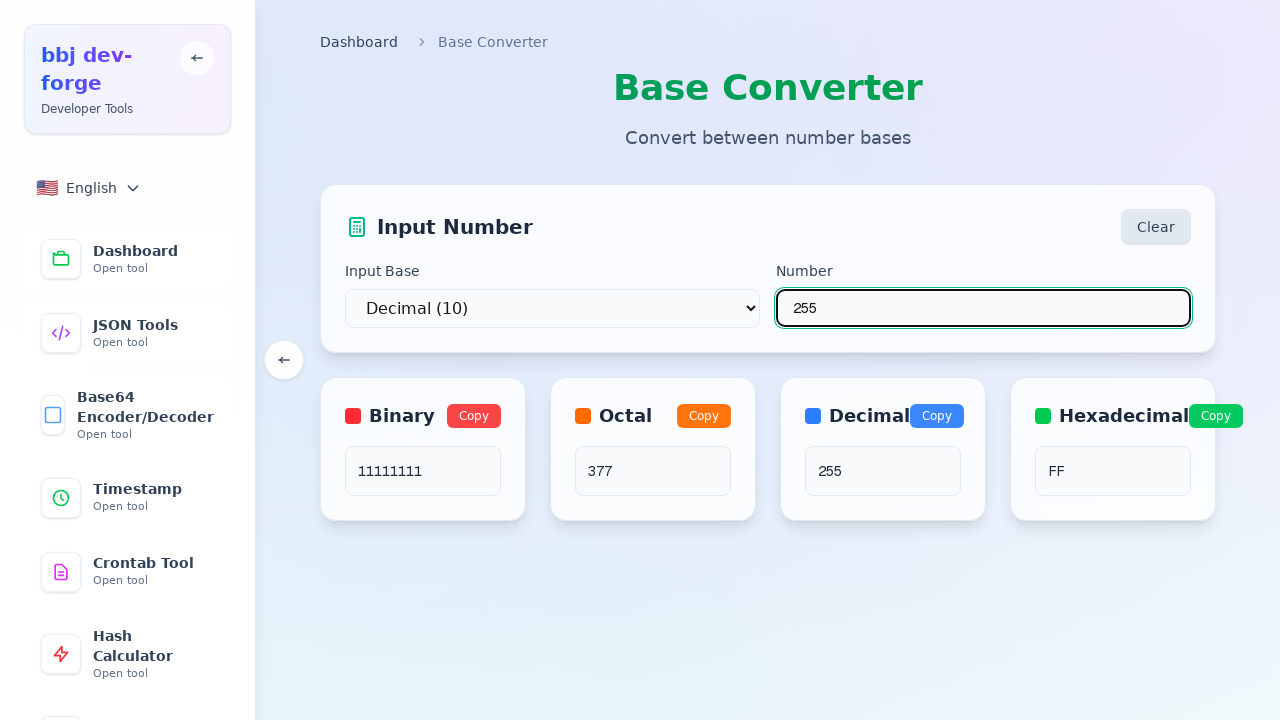

Located copy buttons on the page
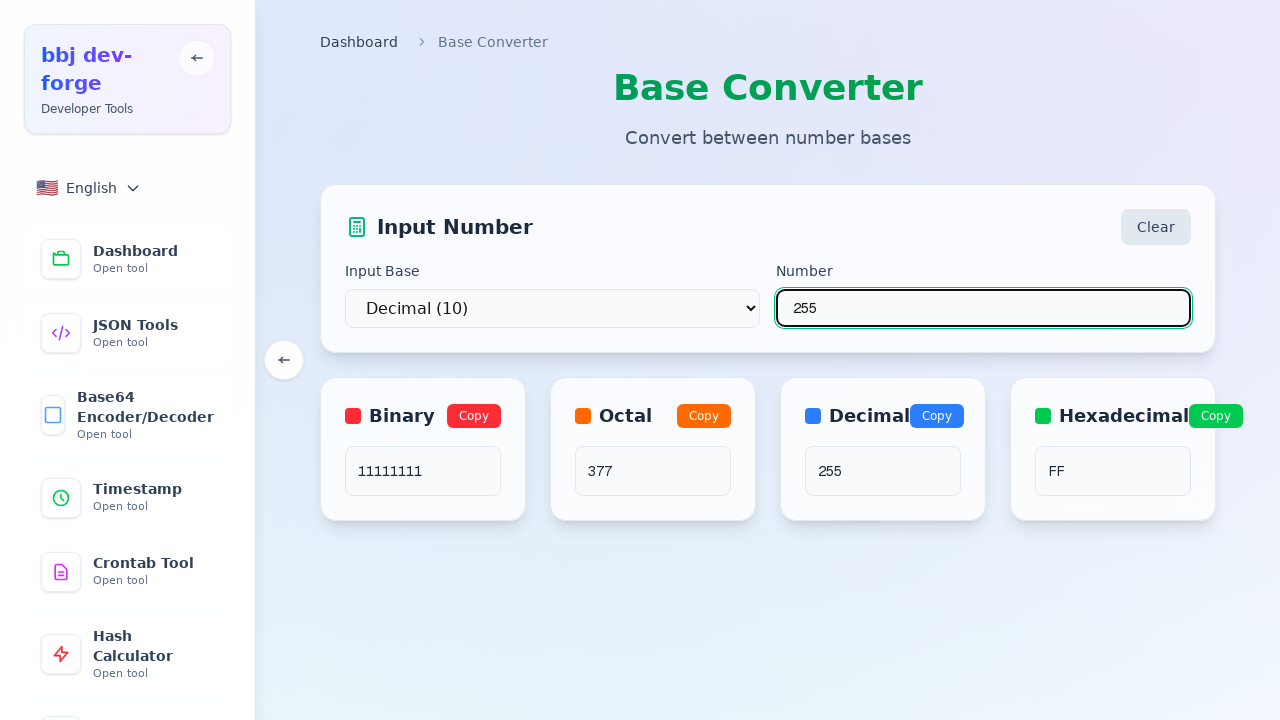

Waited for the first copy button to become visible
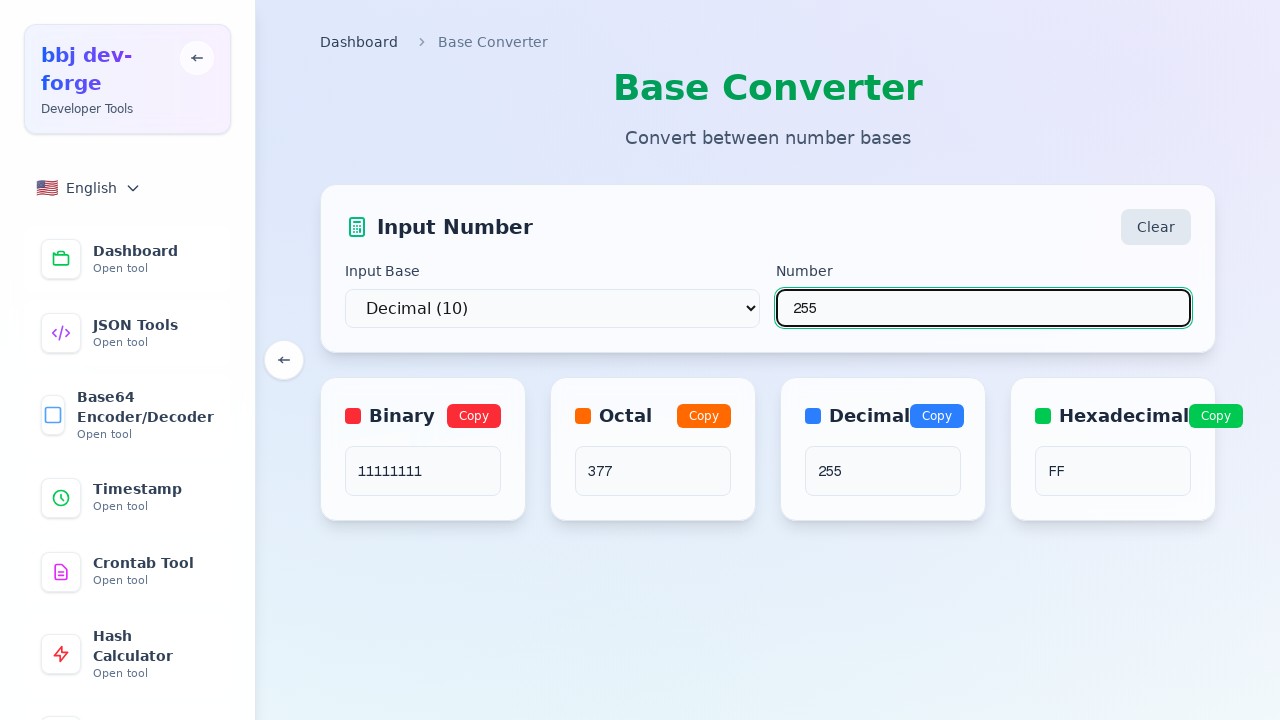

Clicked the first copy button at (474, 416) on button:has-text("Copy") >> nth=0
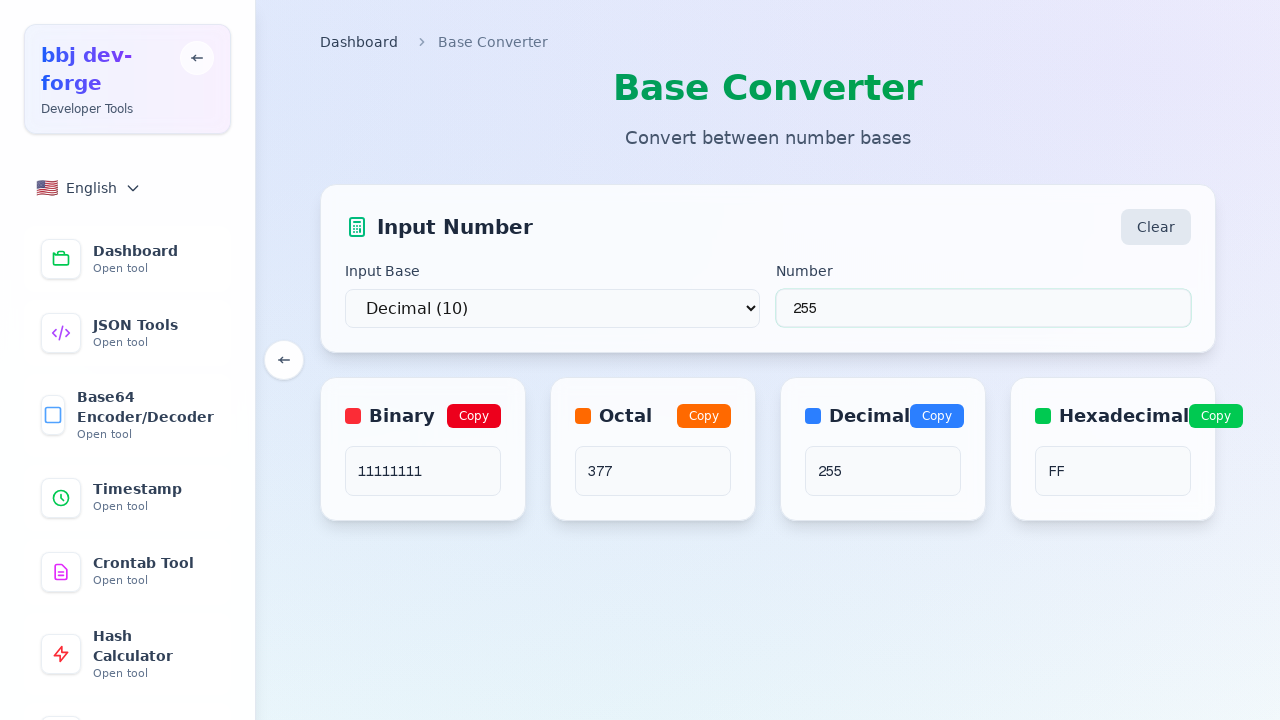

Verified that the copy button is still enabled after clicking
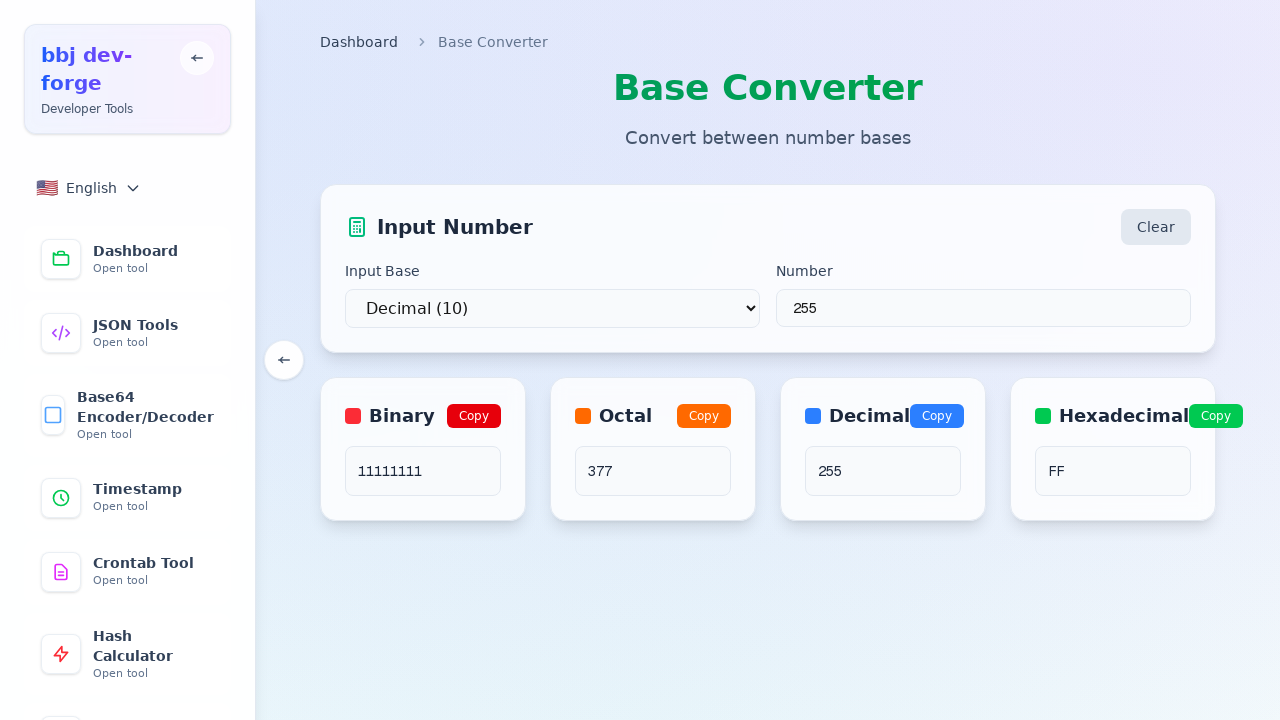

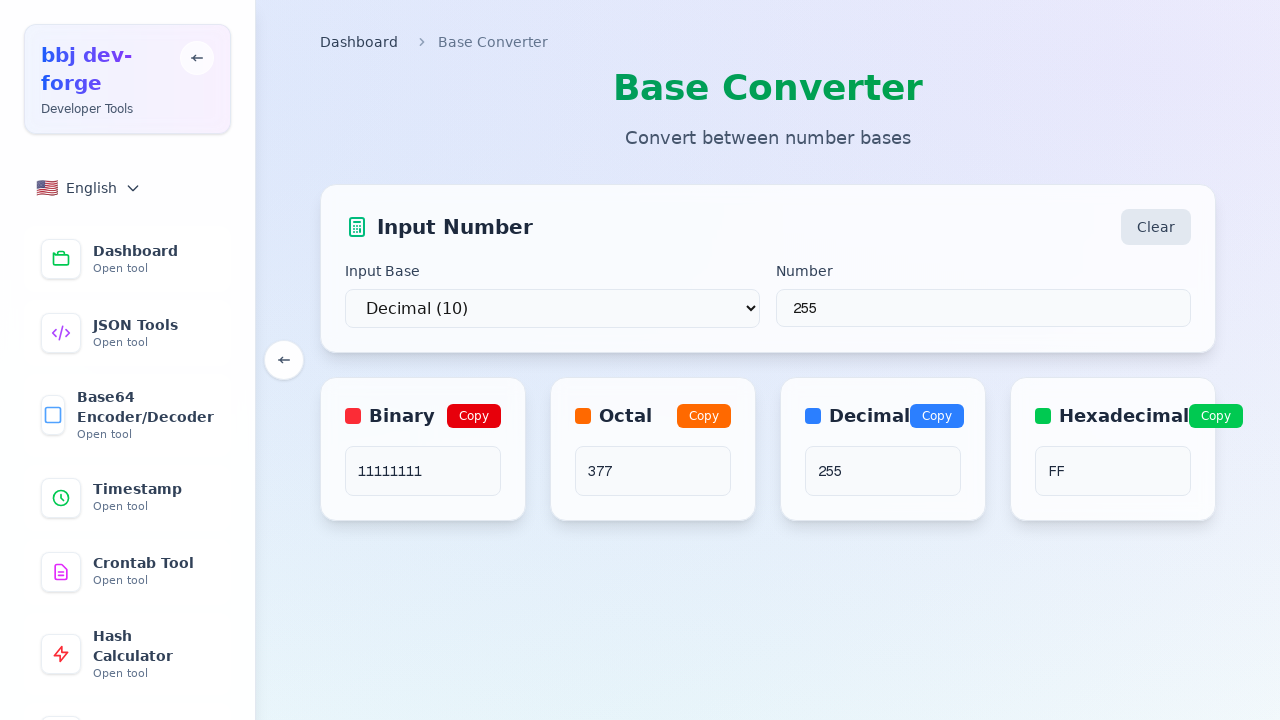